Tests the DemoQA Buttons page by performing double-click, right-click (context click), and single-click actions on different buttons.

Starting URL: https://demoqa.com

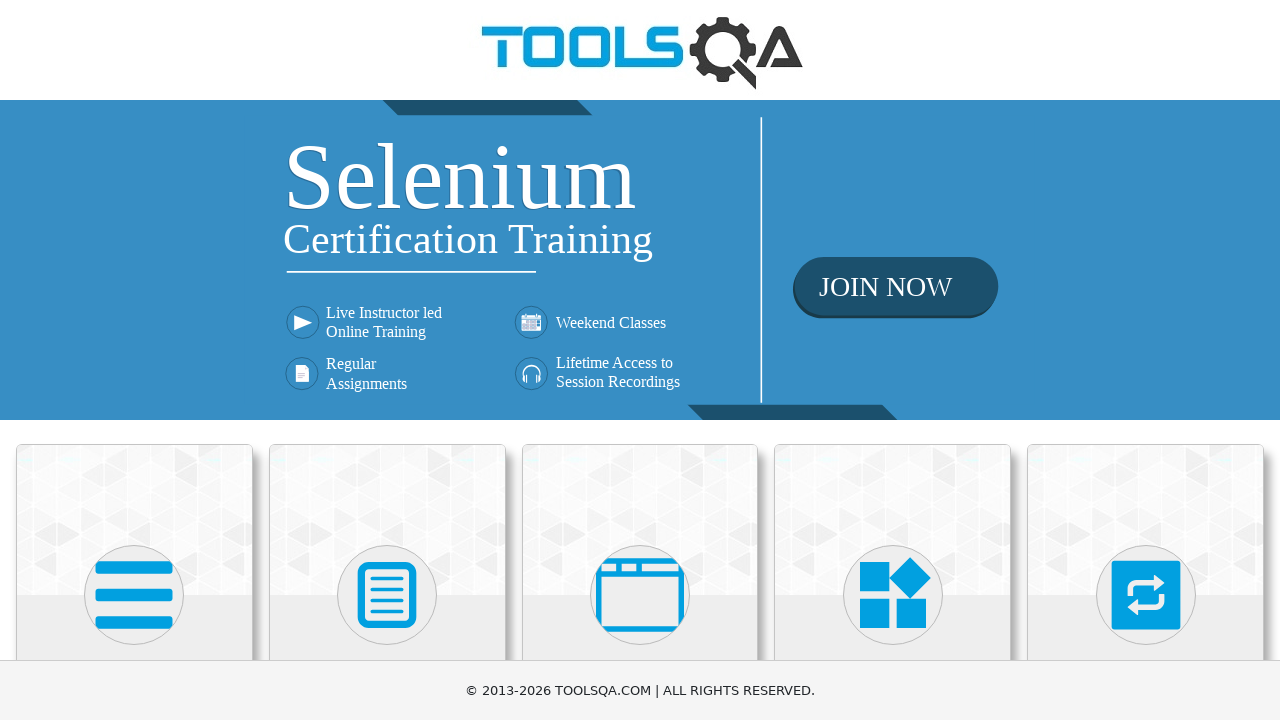

Clicked on Elements menu at (134, 595) on (//div[@class='avatar mx-auto white'])[1]
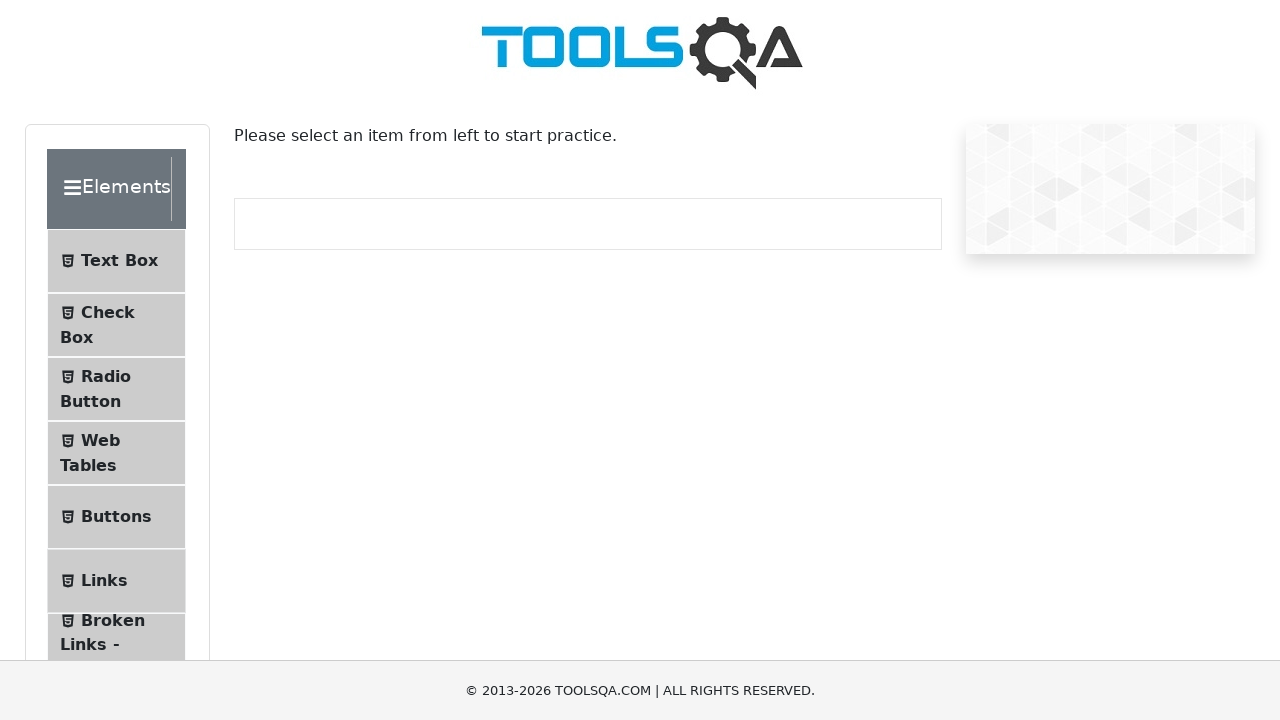

Clicked on Buttons submenu at (116, 517) on #item-4
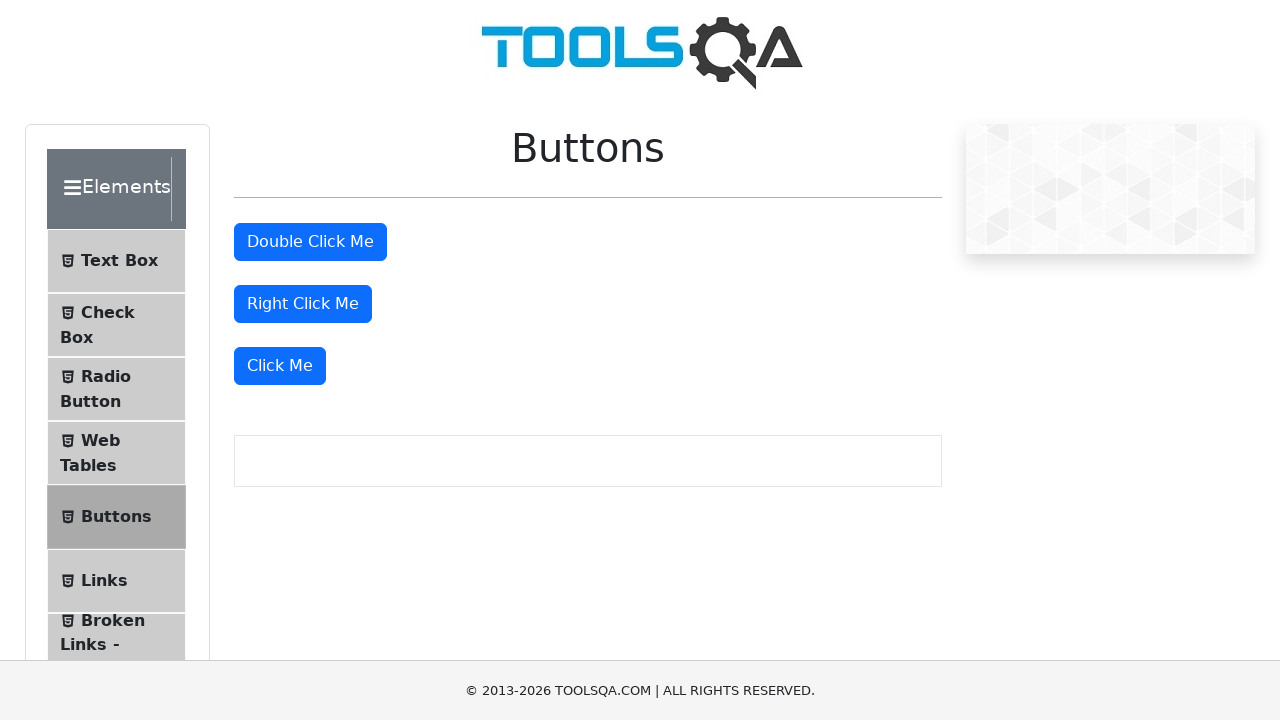

Double-clicked the double-click button at (310, 242) on #doubleClickBtn
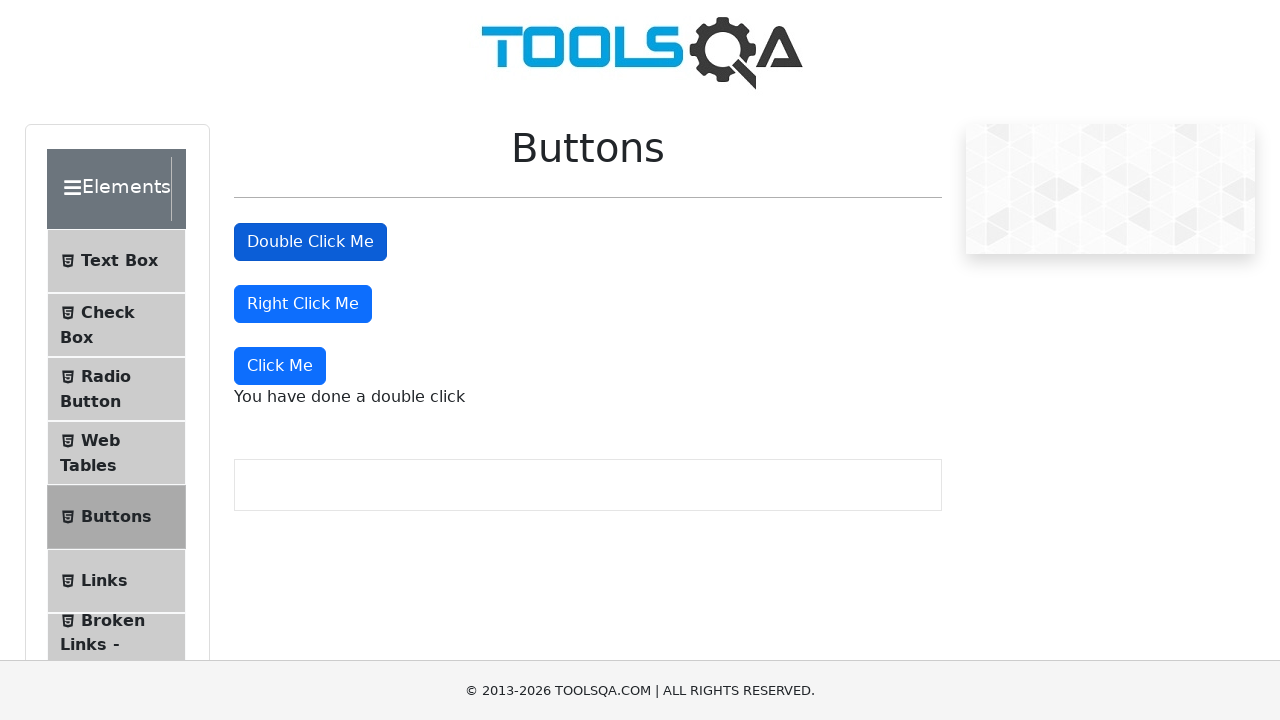

Right-clicked the right-click button at (303, 304) on #rightClickBtn
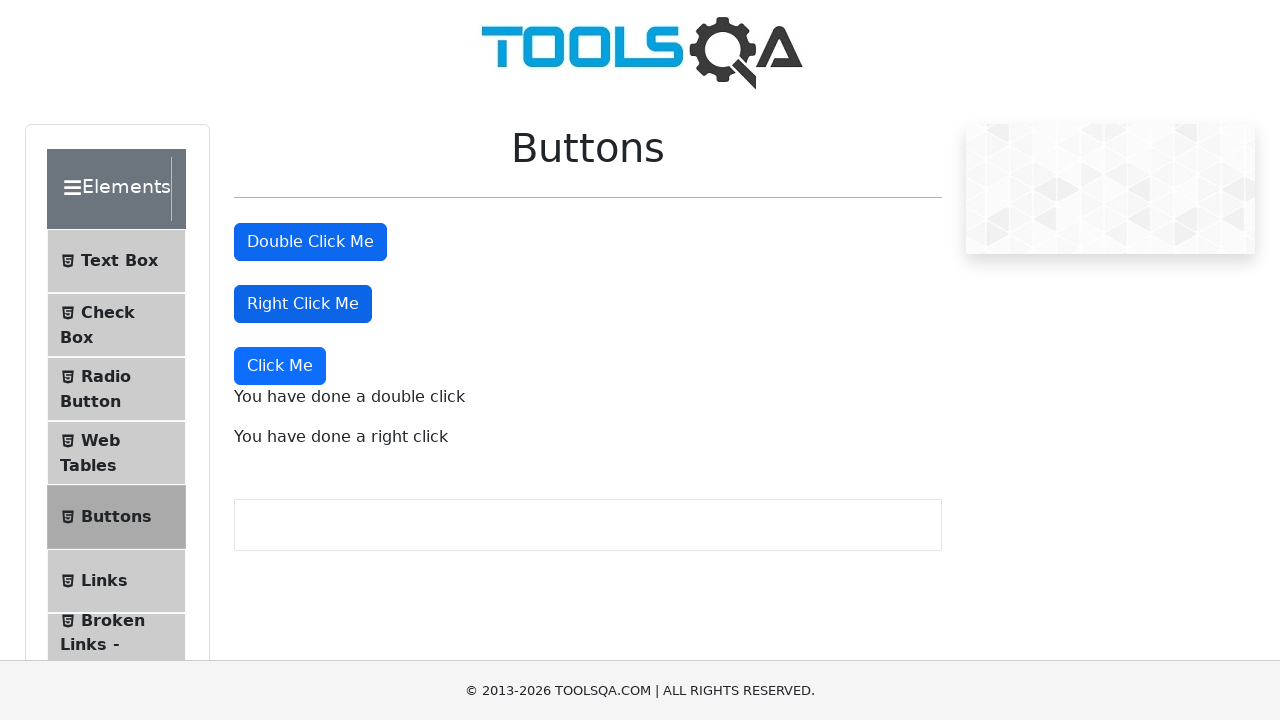

Single-clicked the 'Click Me' button at (280, 366) on xpath=//button[normalize-space()='Click Me']
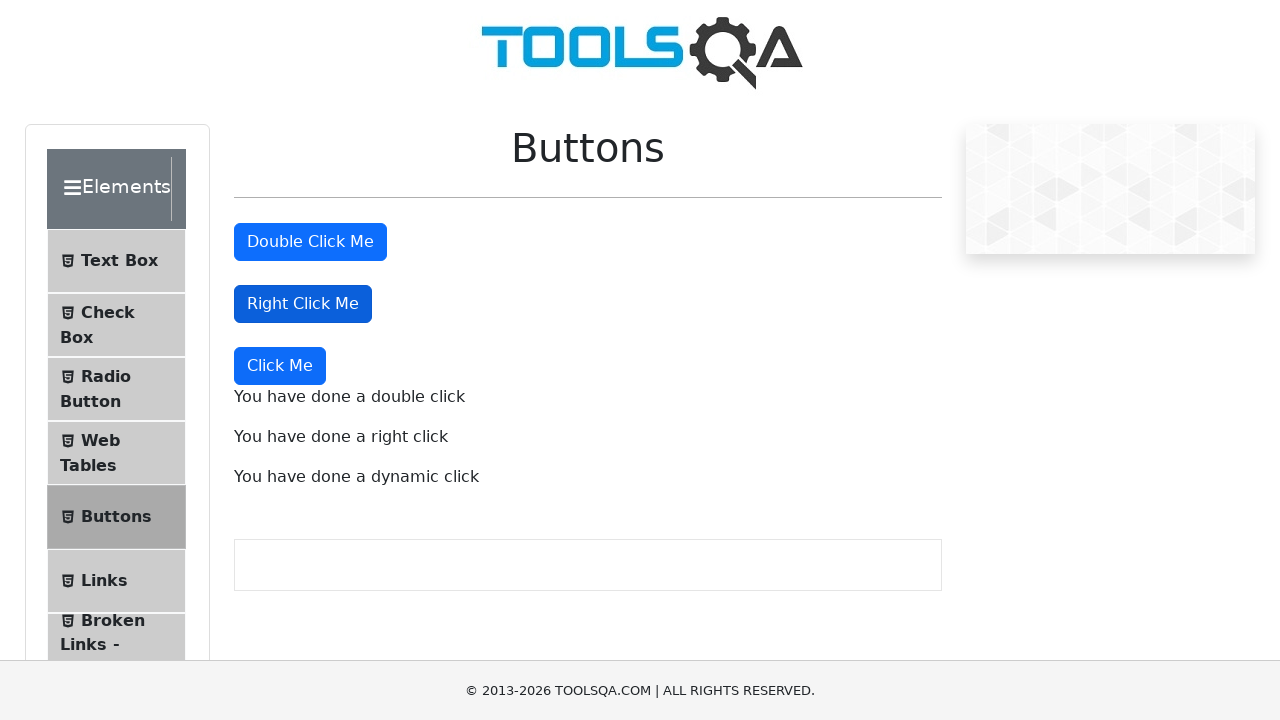

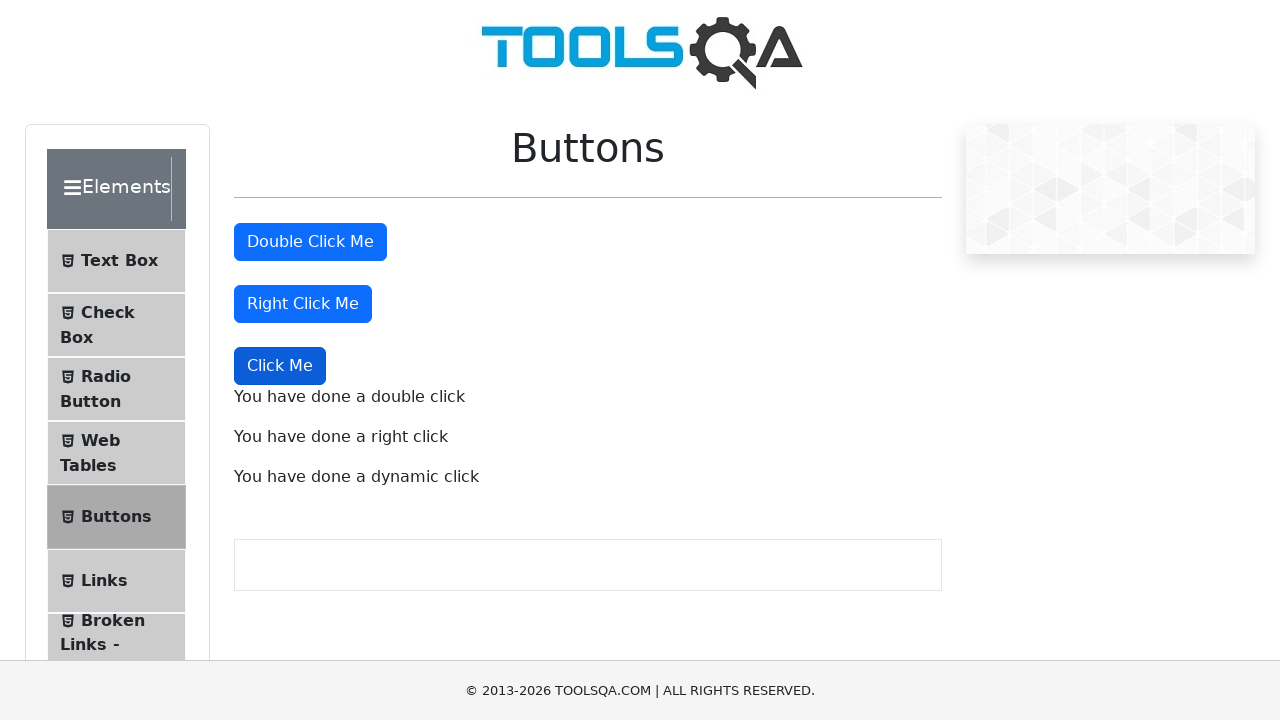